Tests the Python.org search functionality by entering a nonsense query and verifying that no results are found

Starting URL: https://www.python.org

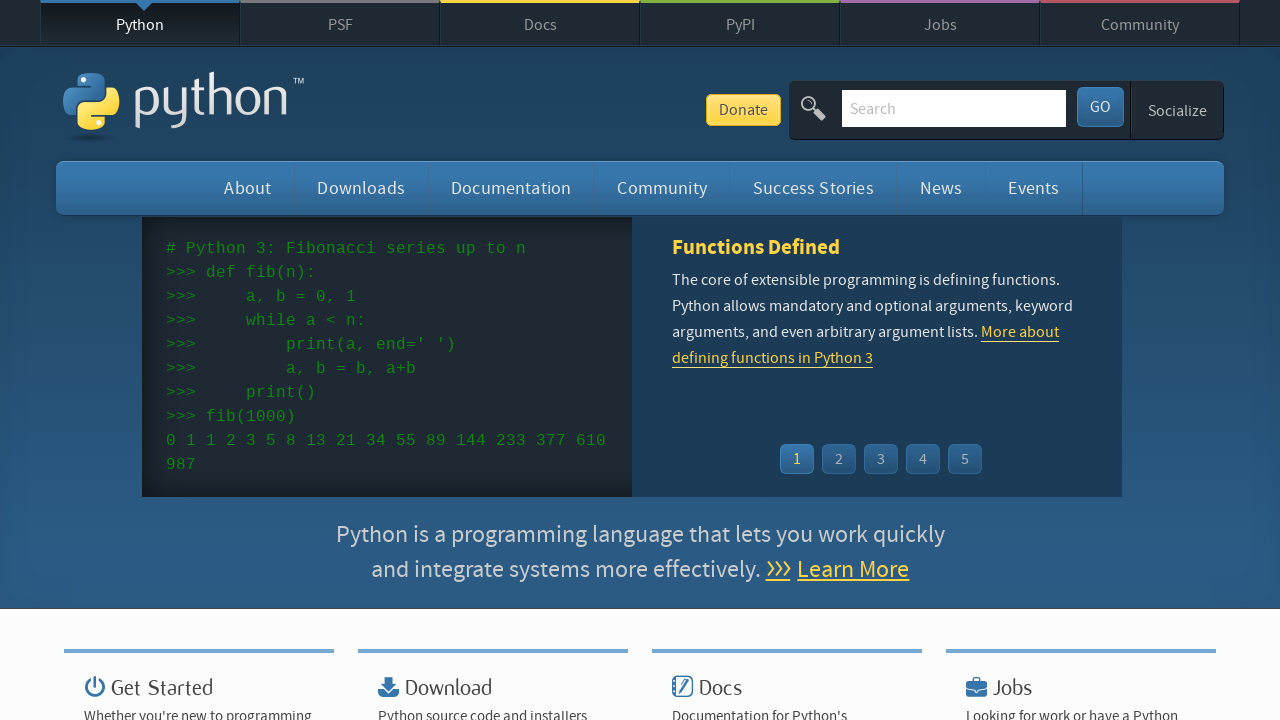

Filled search box with nonsense query 'sjdkfnsdfjnsd' on input[name='q']
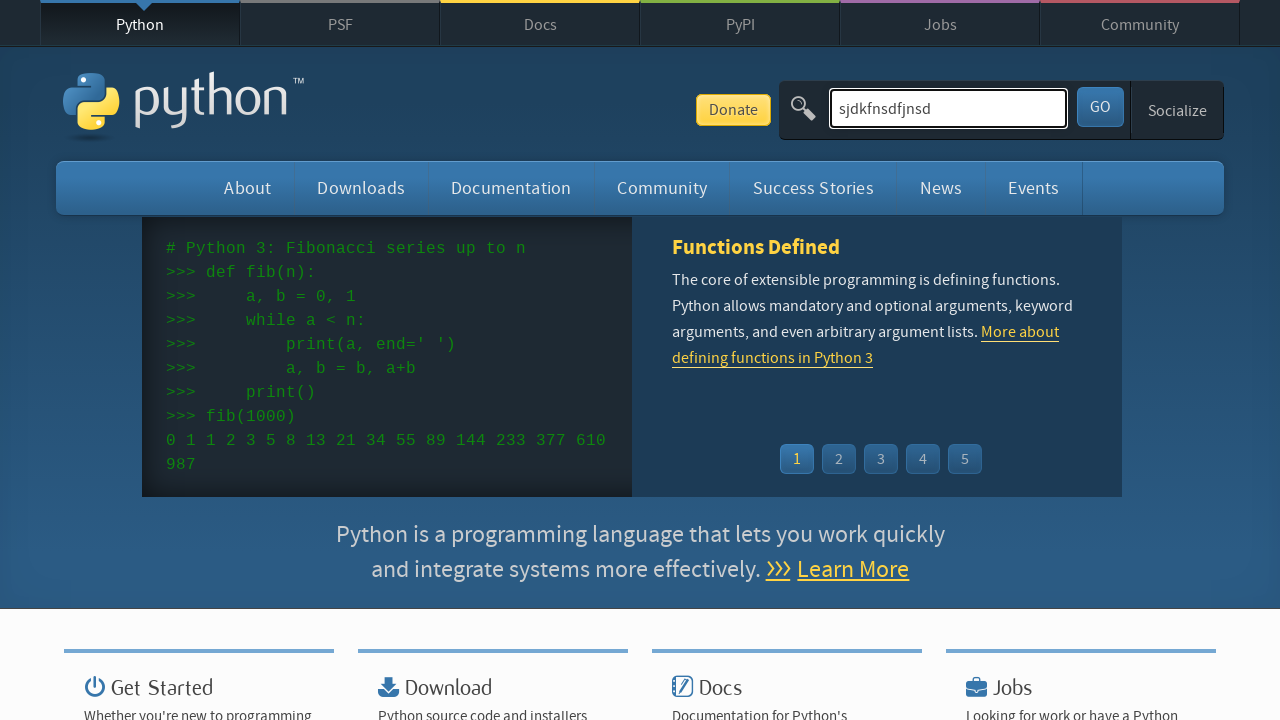

Pressed Enter to submit search query on input[name='q']
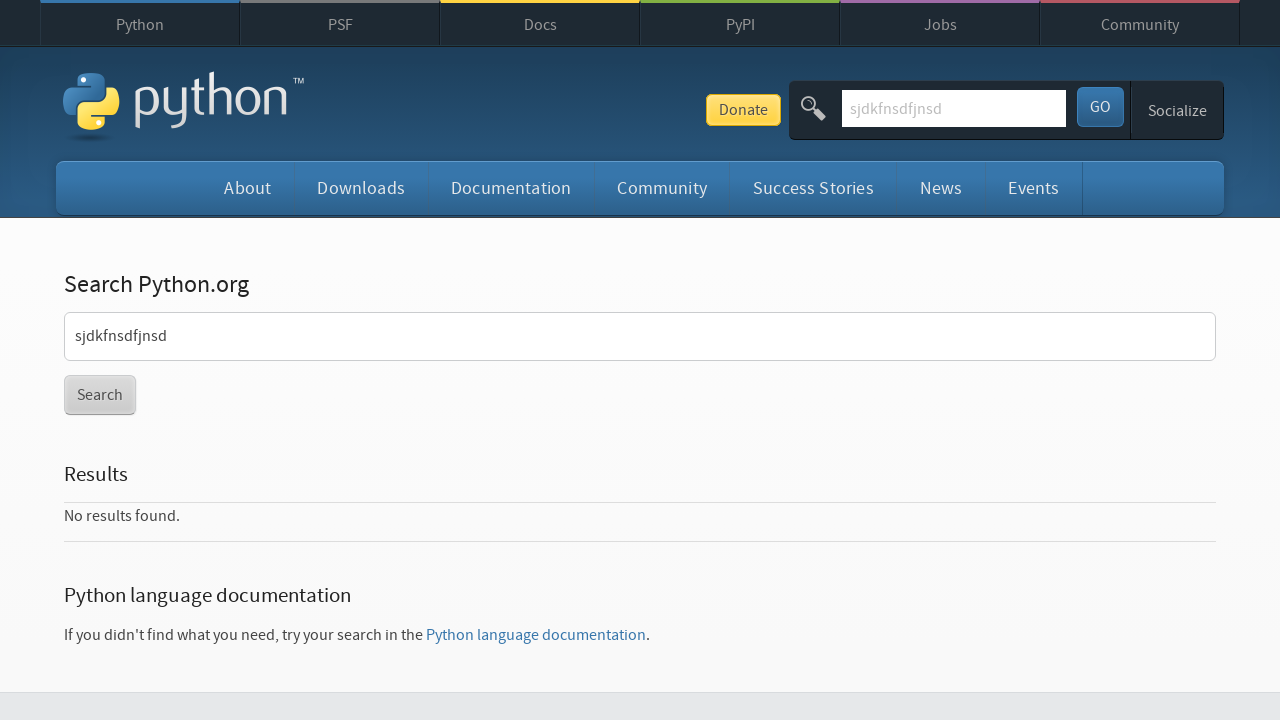

Verified that 'No results found.' message appears on search results page
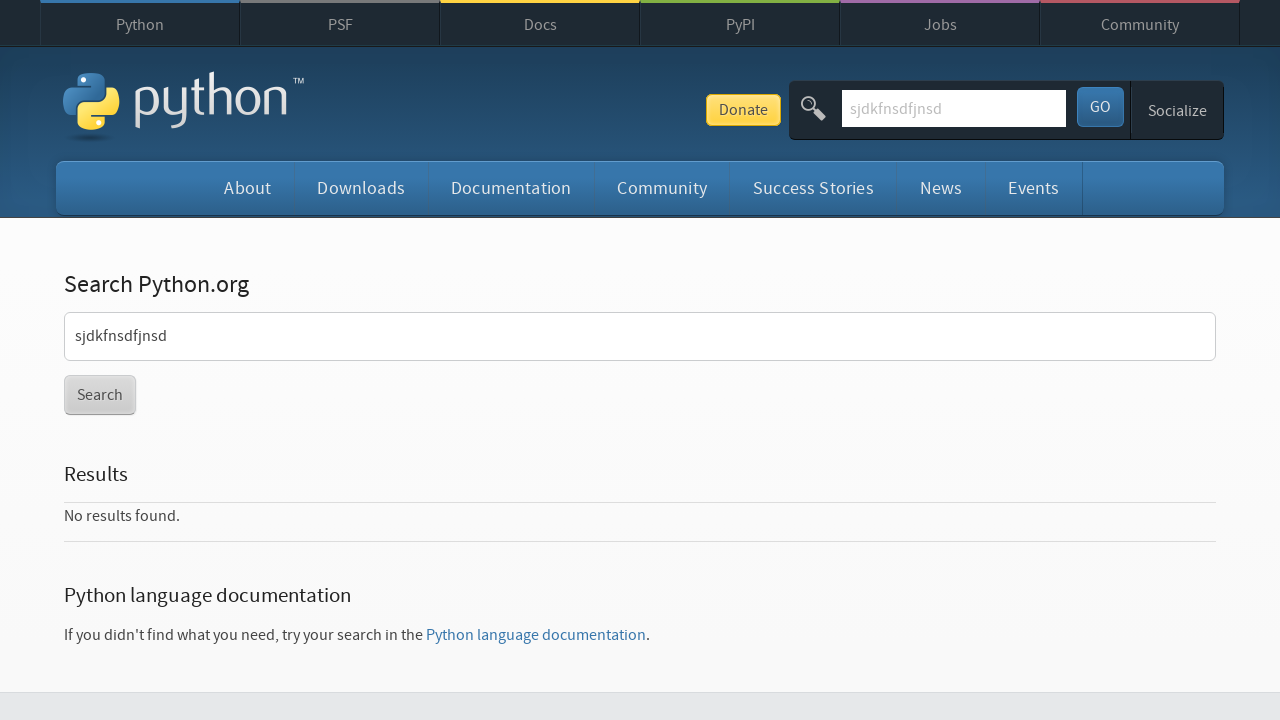

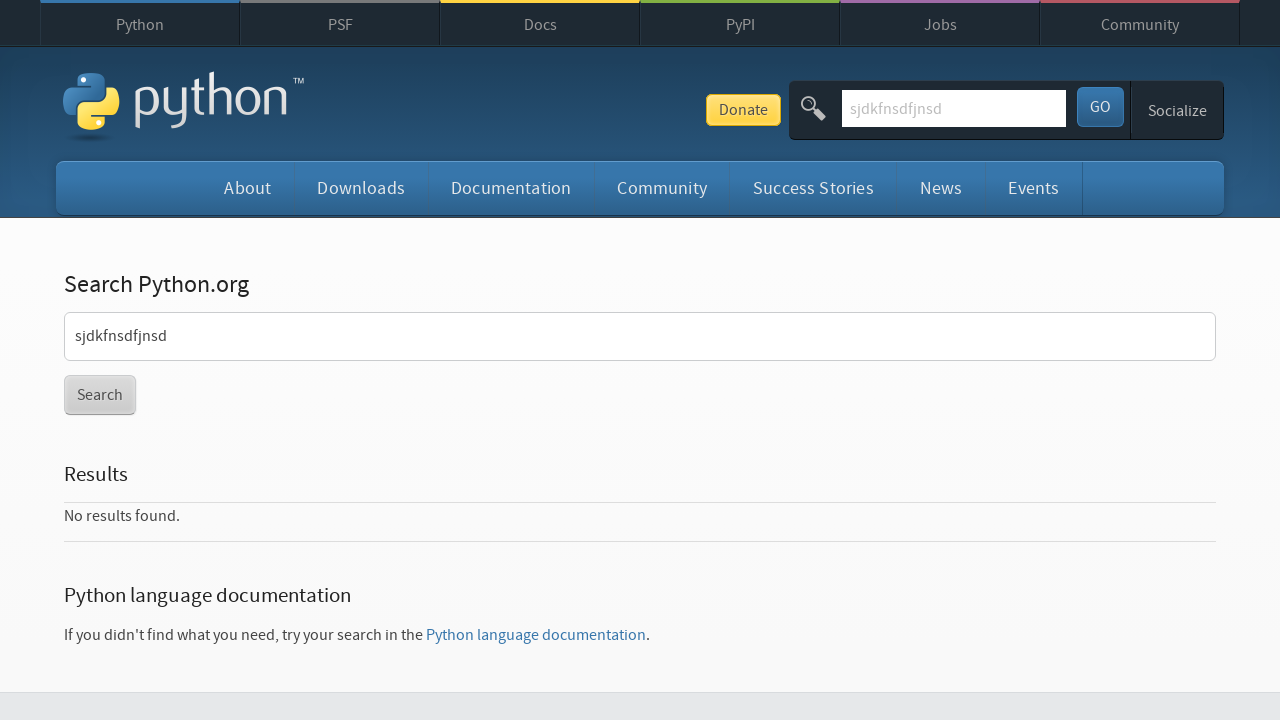